Navigates to Rahul Shetty Academy website and retrieves page title and URL information

Starting URL: https://rahulshettyacademy.com/

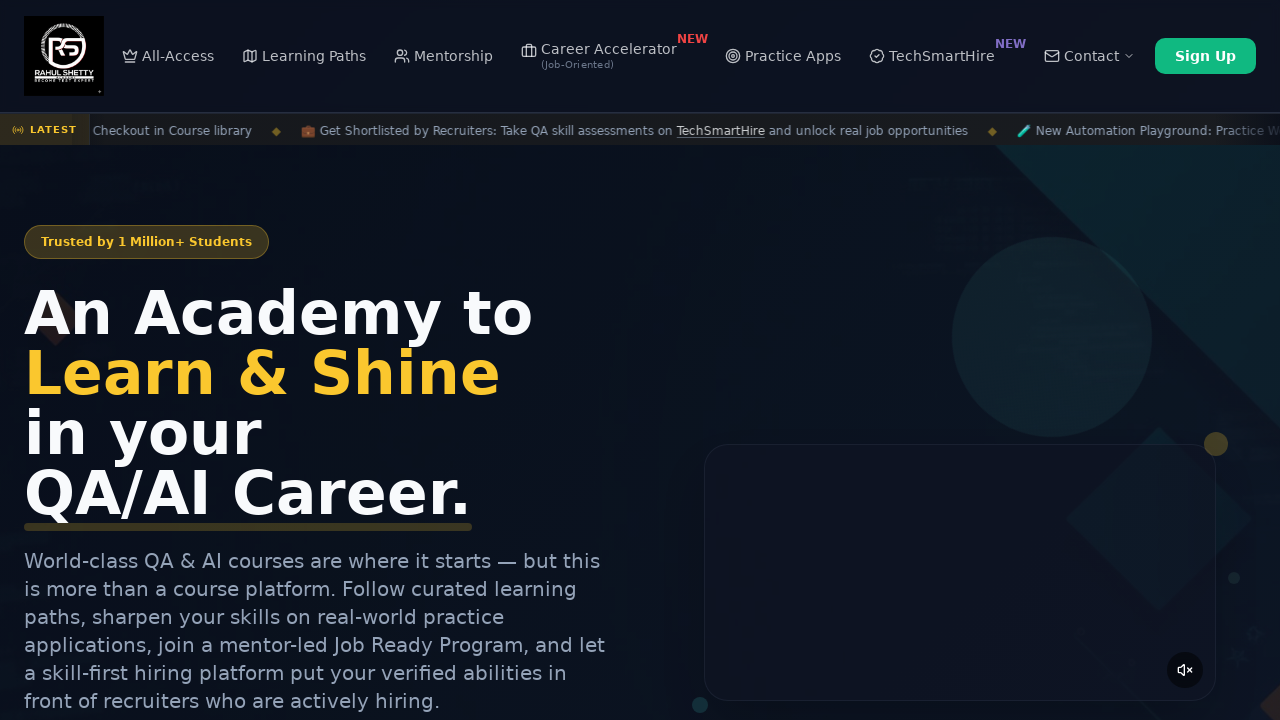

Navigated to https://rahulshettyacademy.com/
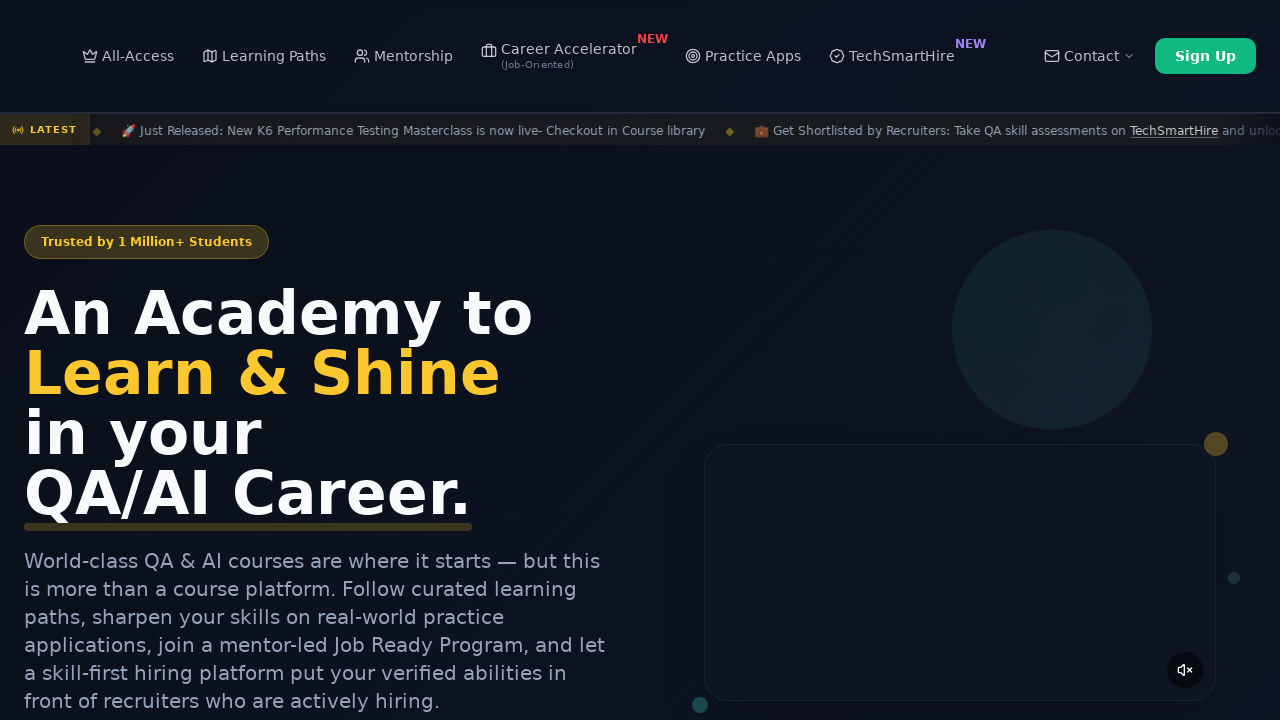

Retrieved page title: Rahul Shetty Academy | QA Automation, Playwright, AI Testing & Online Training
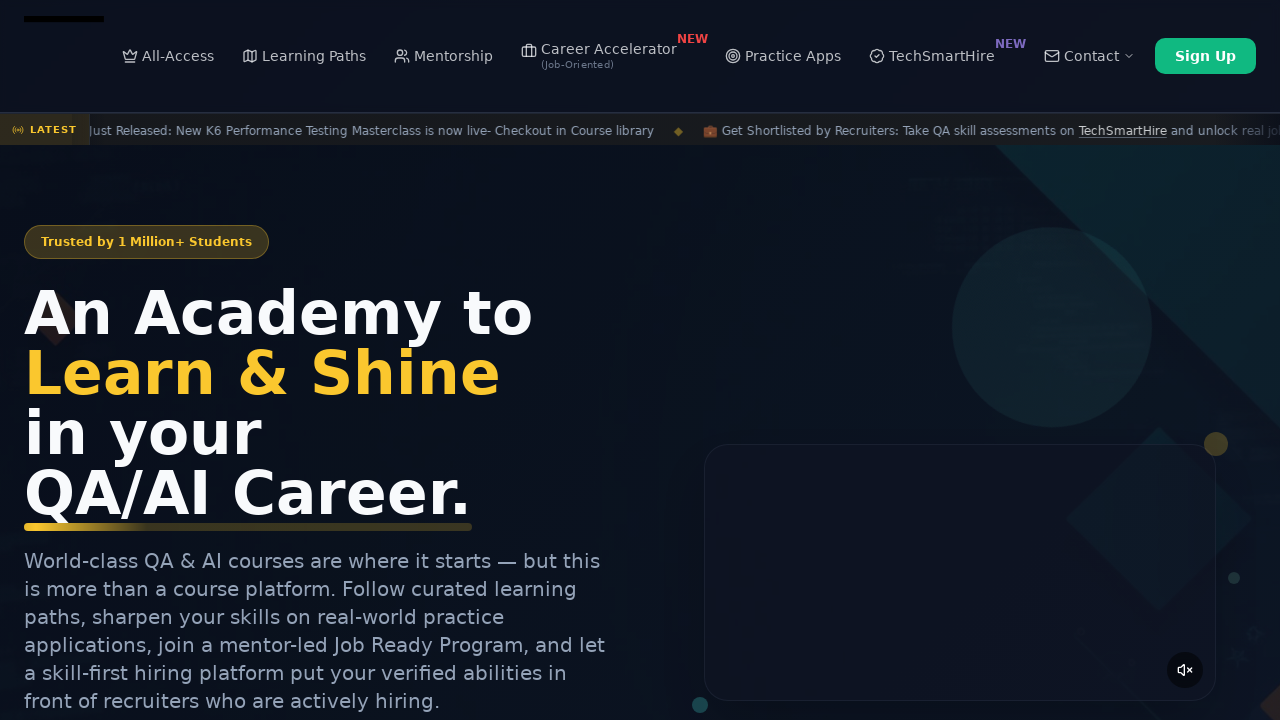

Retrieved current URL: https://rahulshettyacademy.com/
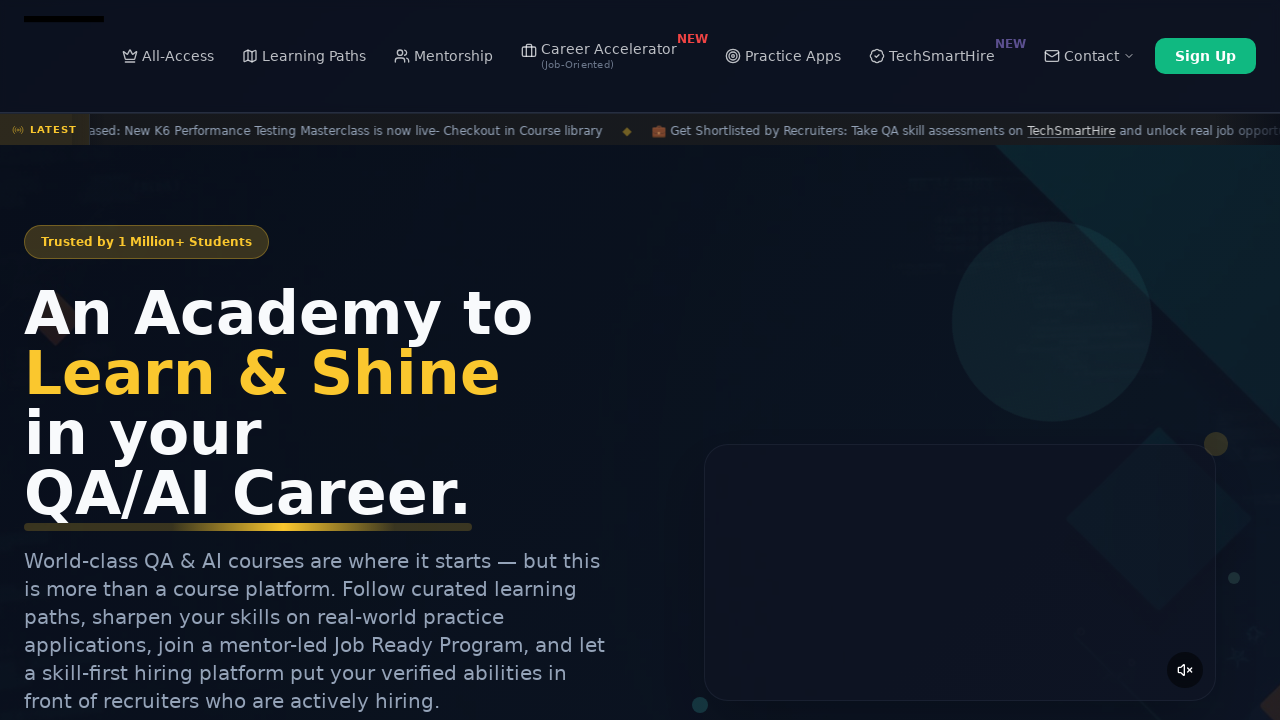

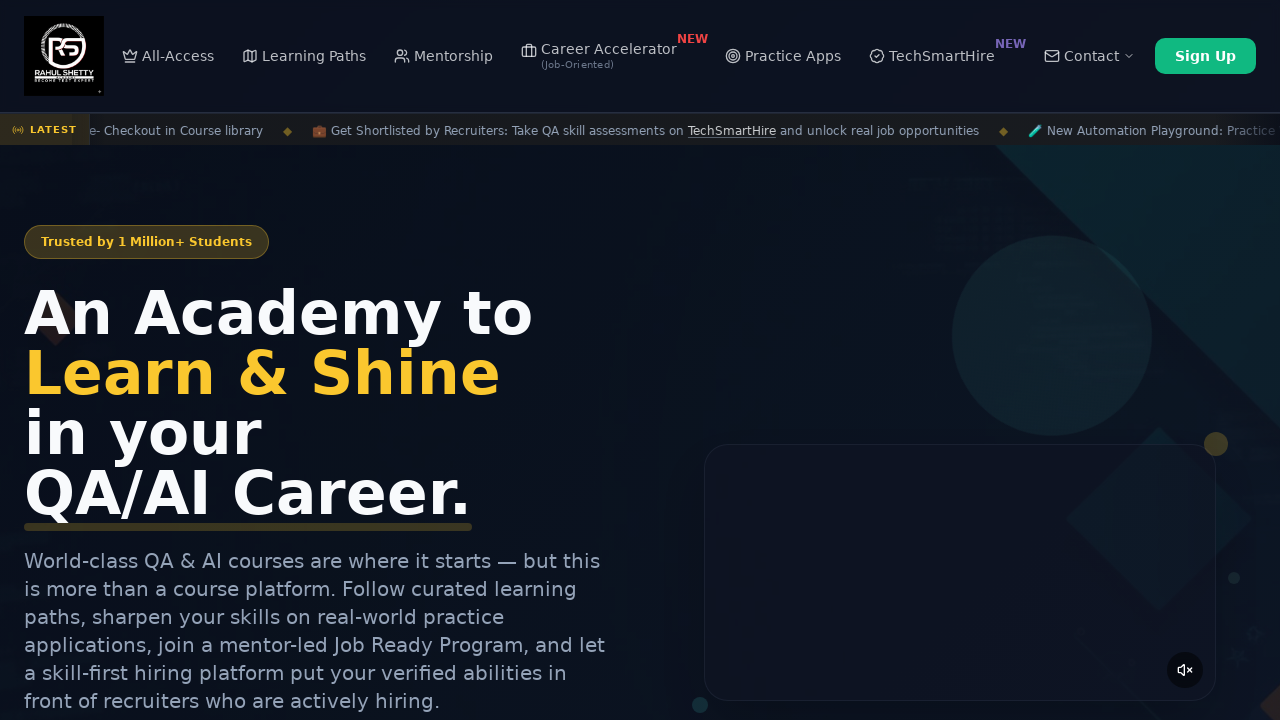